Tests dropdown menu functionality by selecting "Austria" from the country dropdown

Starting URL: https://qa-practice.netlify.app/dropdowns

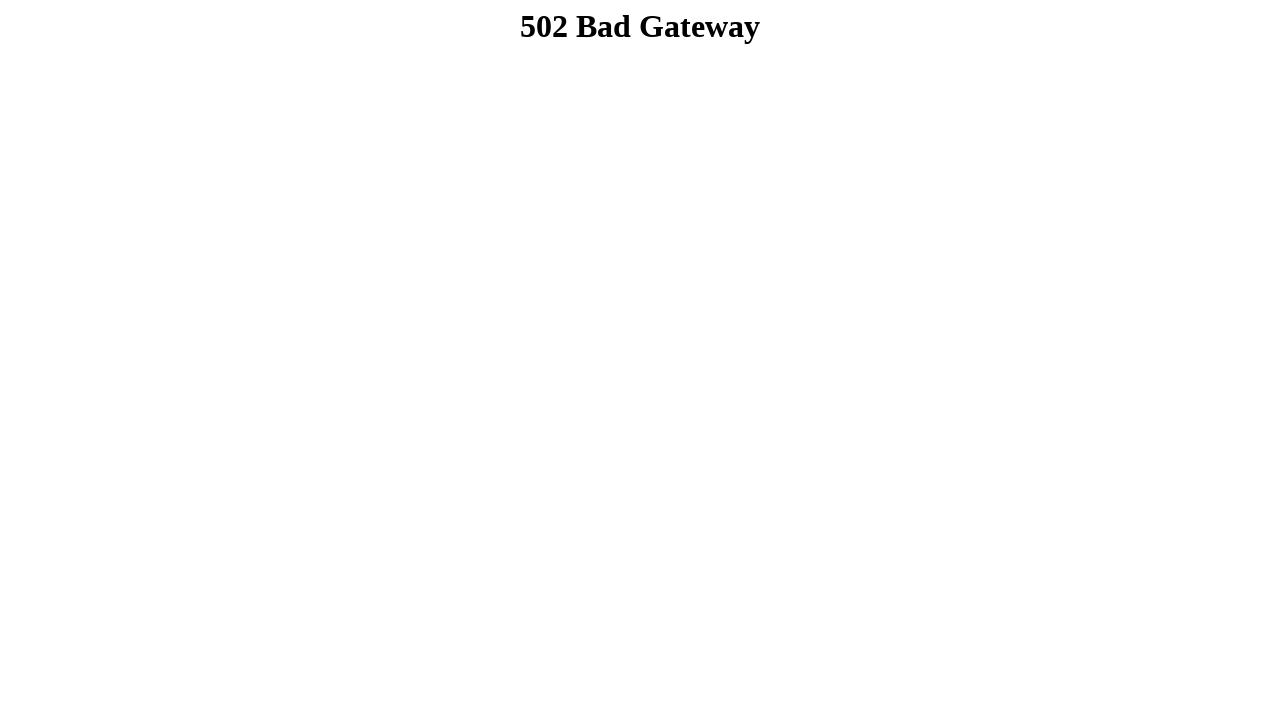

Navigated to dropdown menu test page
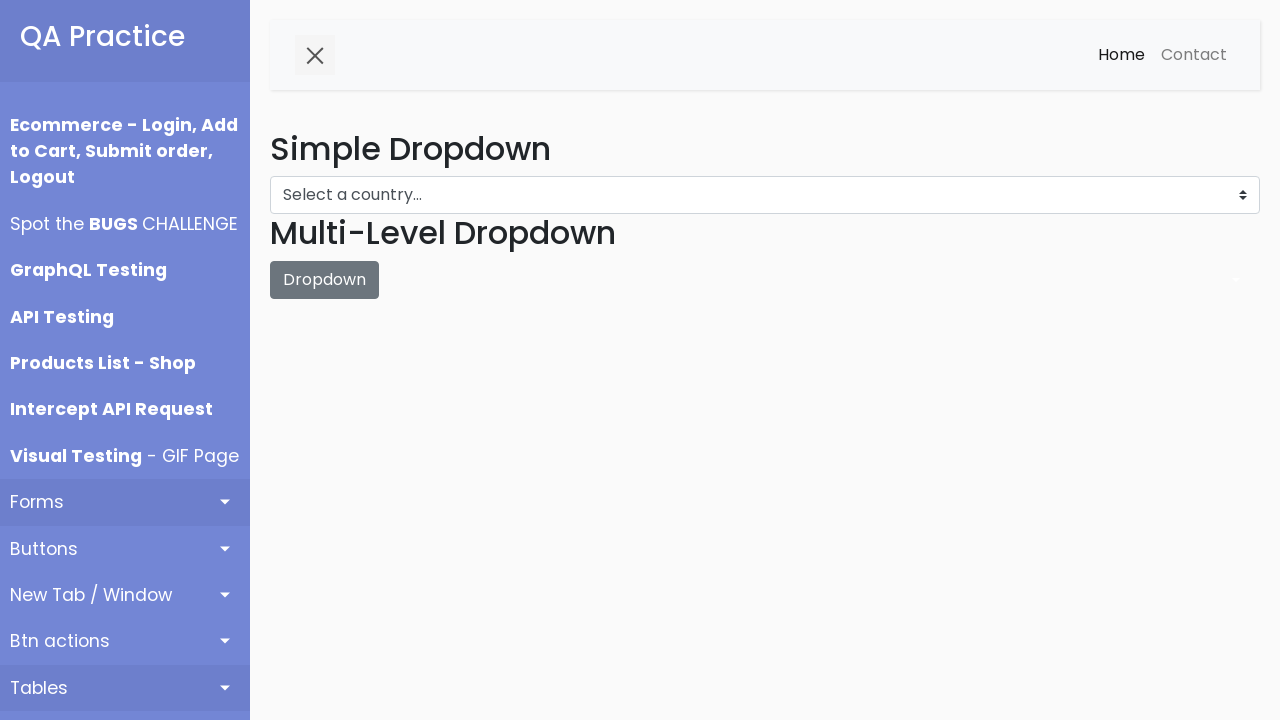

Selected 'Austria' from country dropdown menu on #dropdown-menu
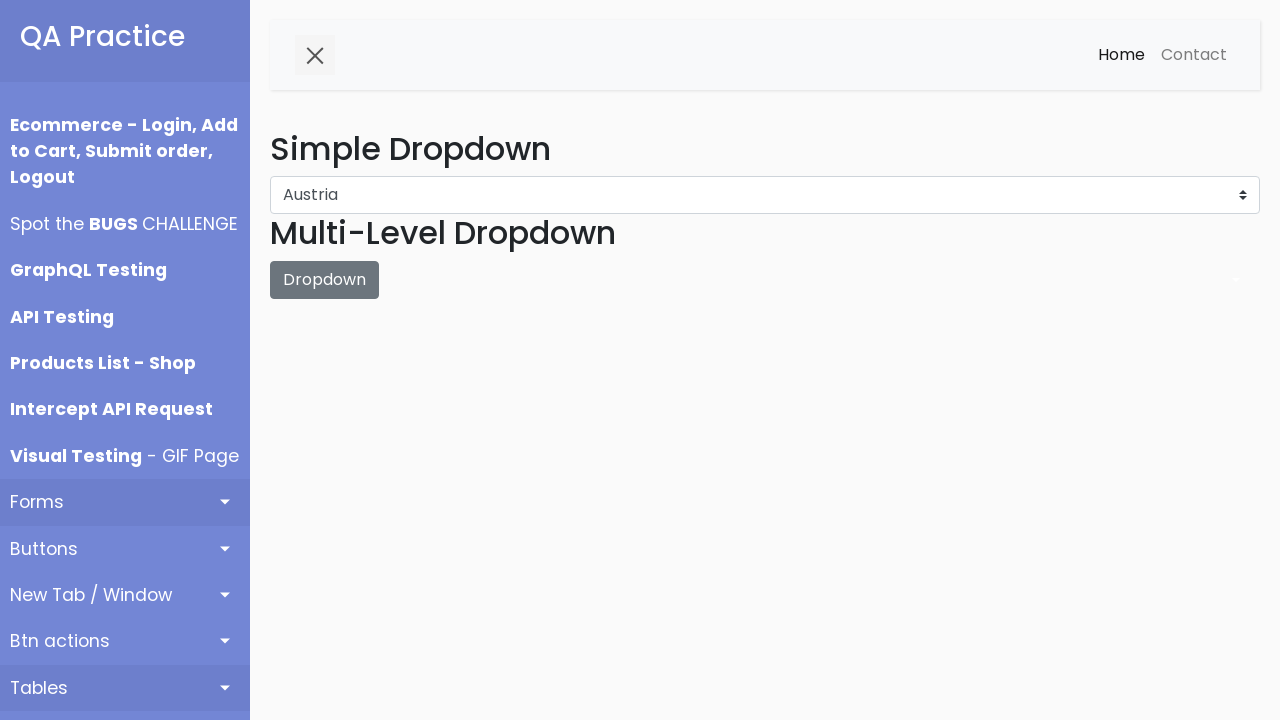

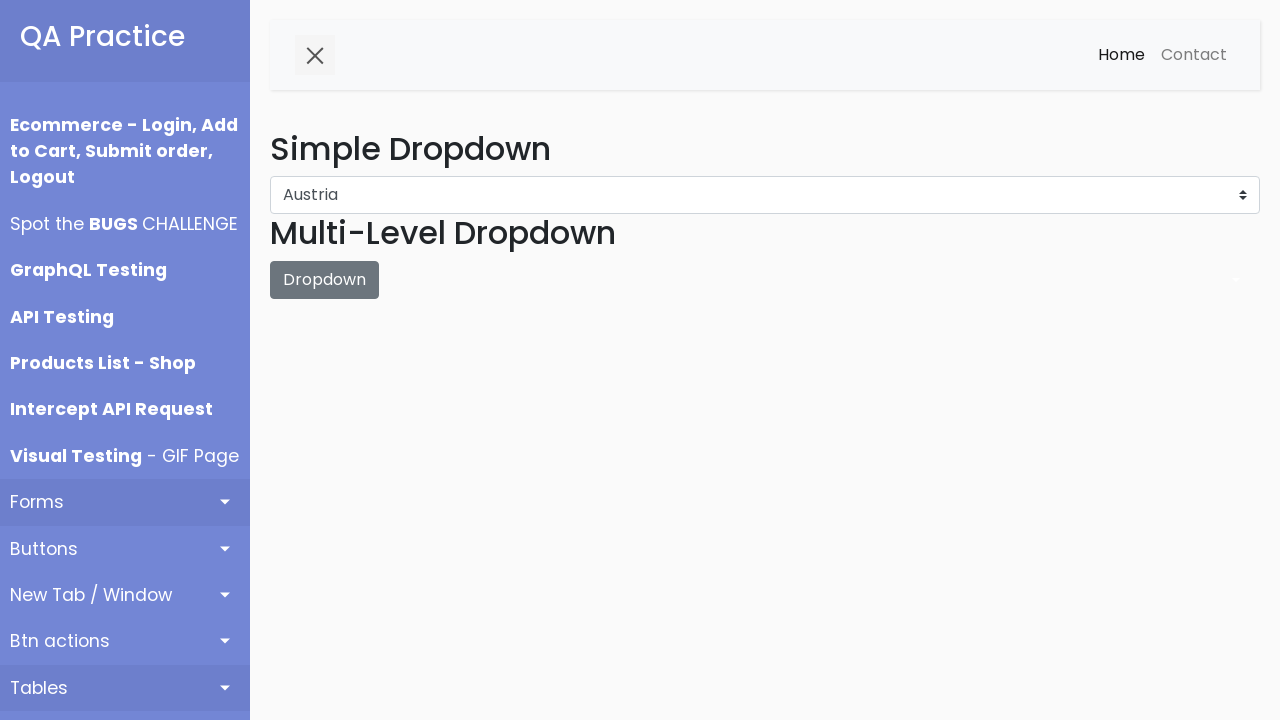